Tests dynamic loading functionality by clicking a button and waiting for text to appear

Starting URL: https://the-internet.herokuapp.com/dynamic_loading/1

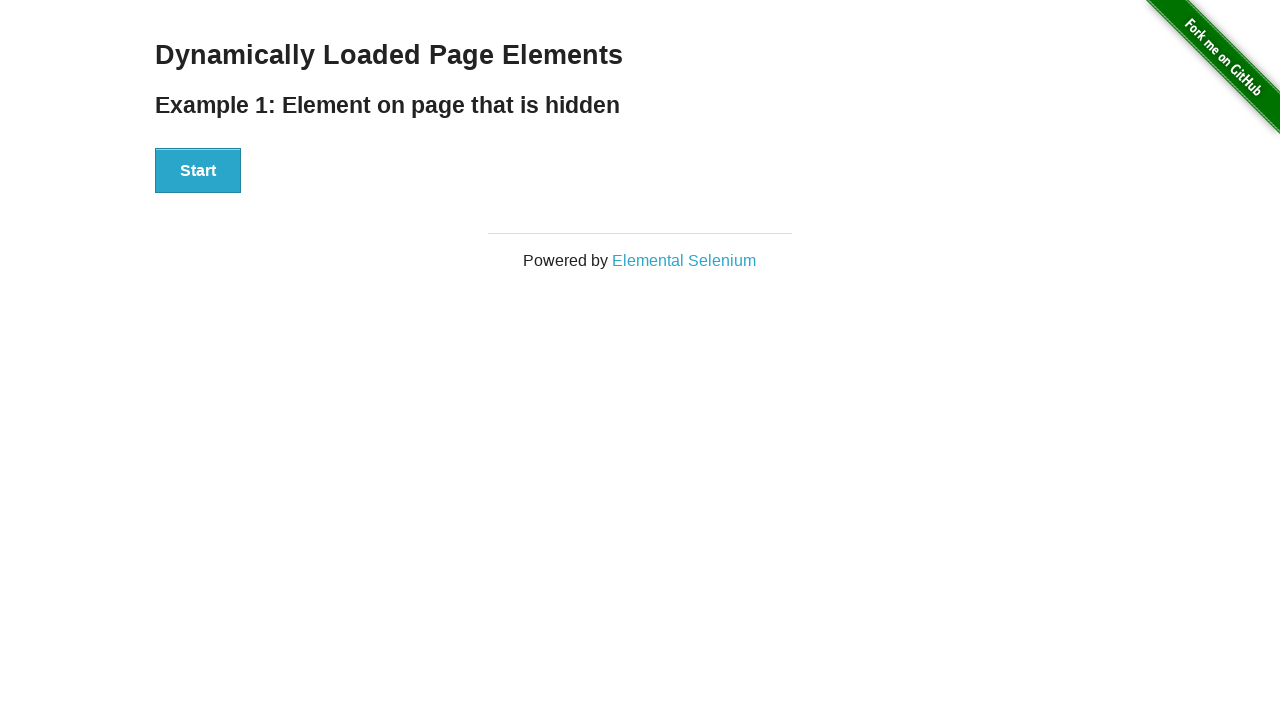

Clicked button to trigger dynamic loading at (198, 171) on button
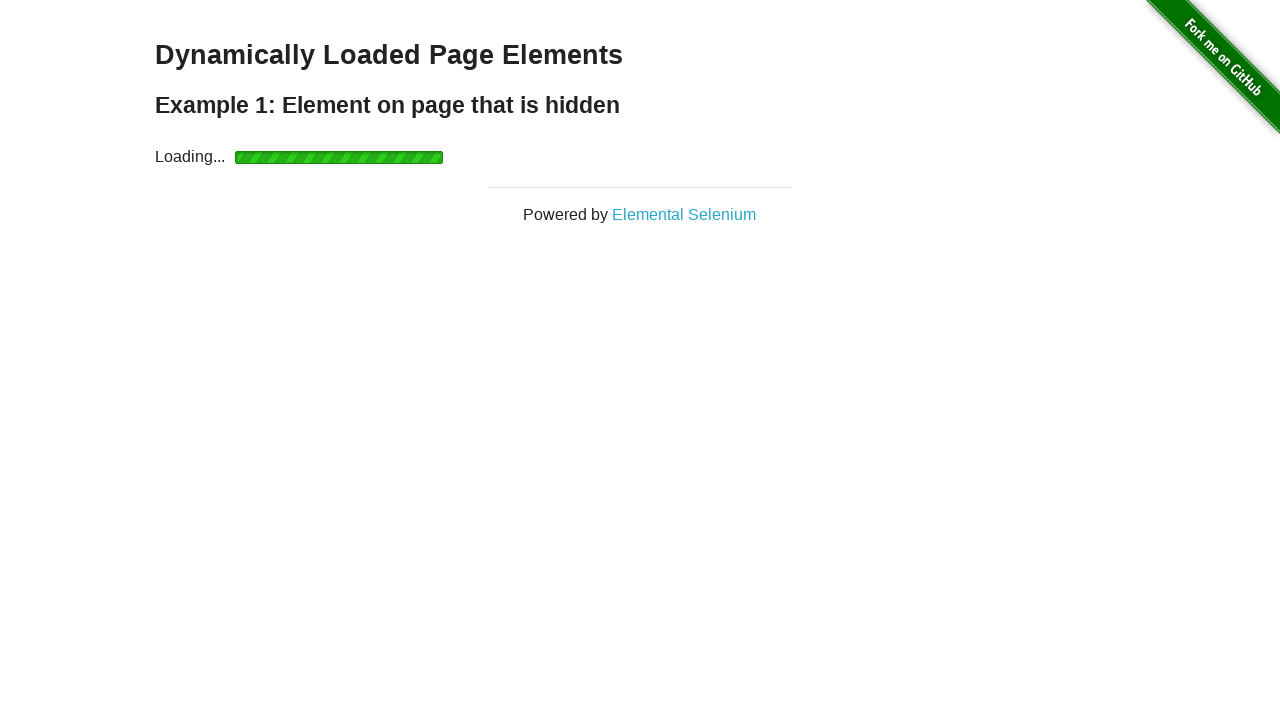

Waited for dynamically loaded 'Hello World!' text to appear
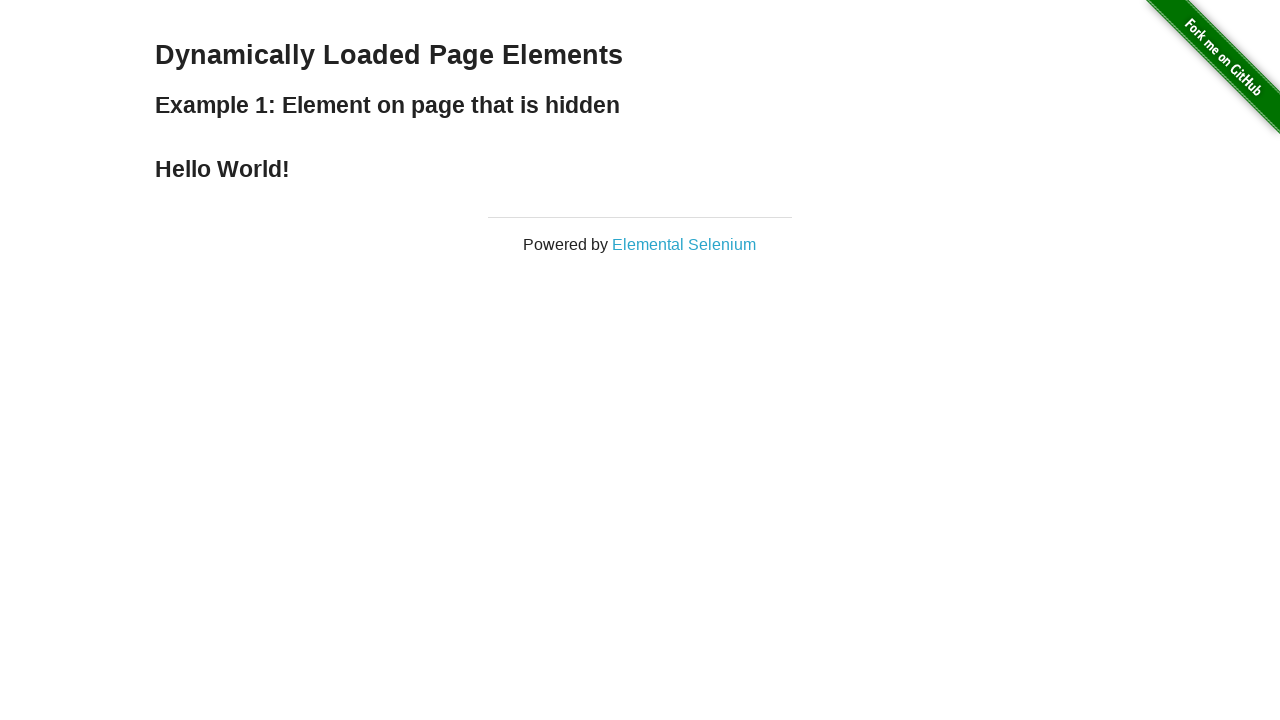

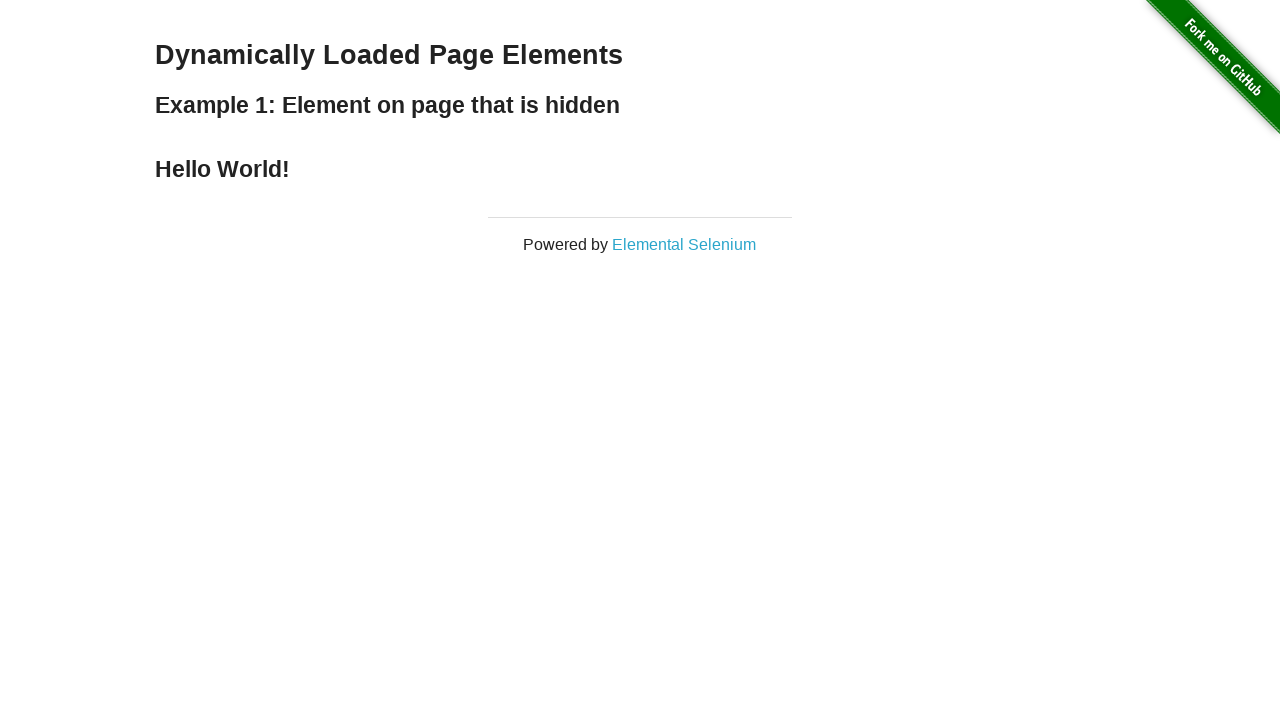